Demonstrates XPath sibling and parent traversal by locating buttons in the header using following-sibling and parent axis navigation, then verifying the elements are accessible.

Starting URL: https://rahulshettyacademy.com/AutomationPractice/

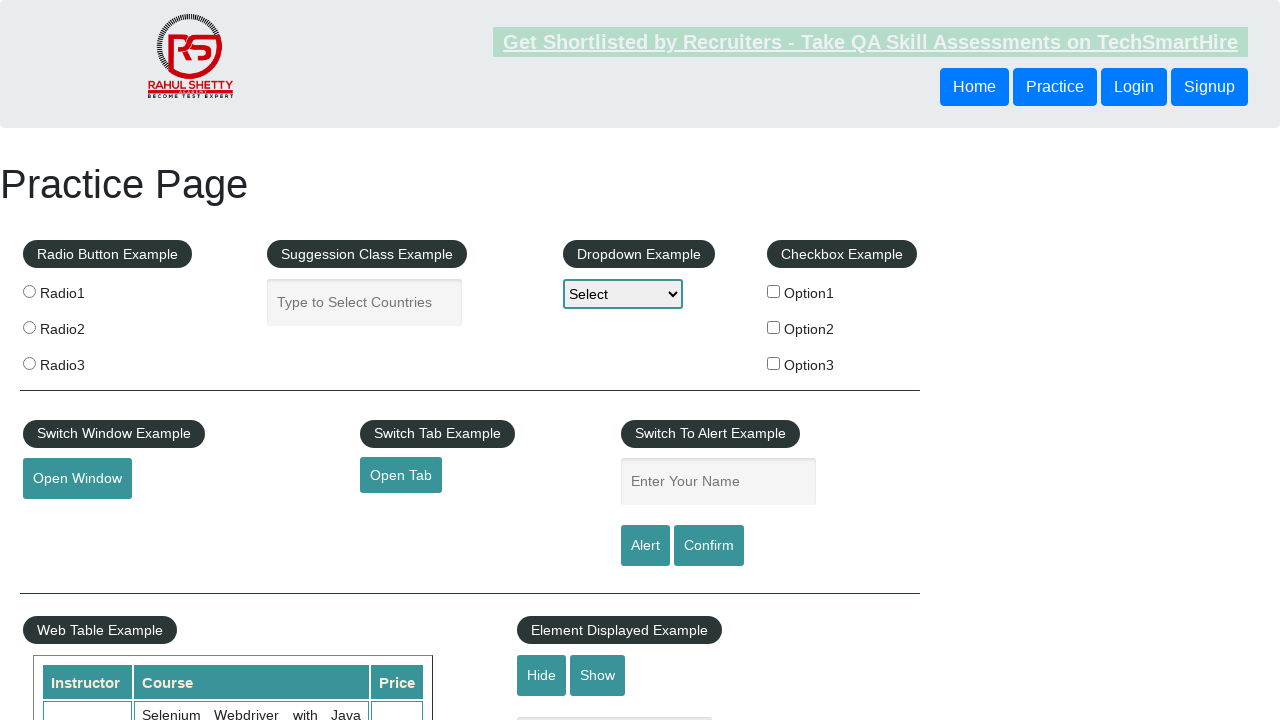

Navigated to AutomationPractice page
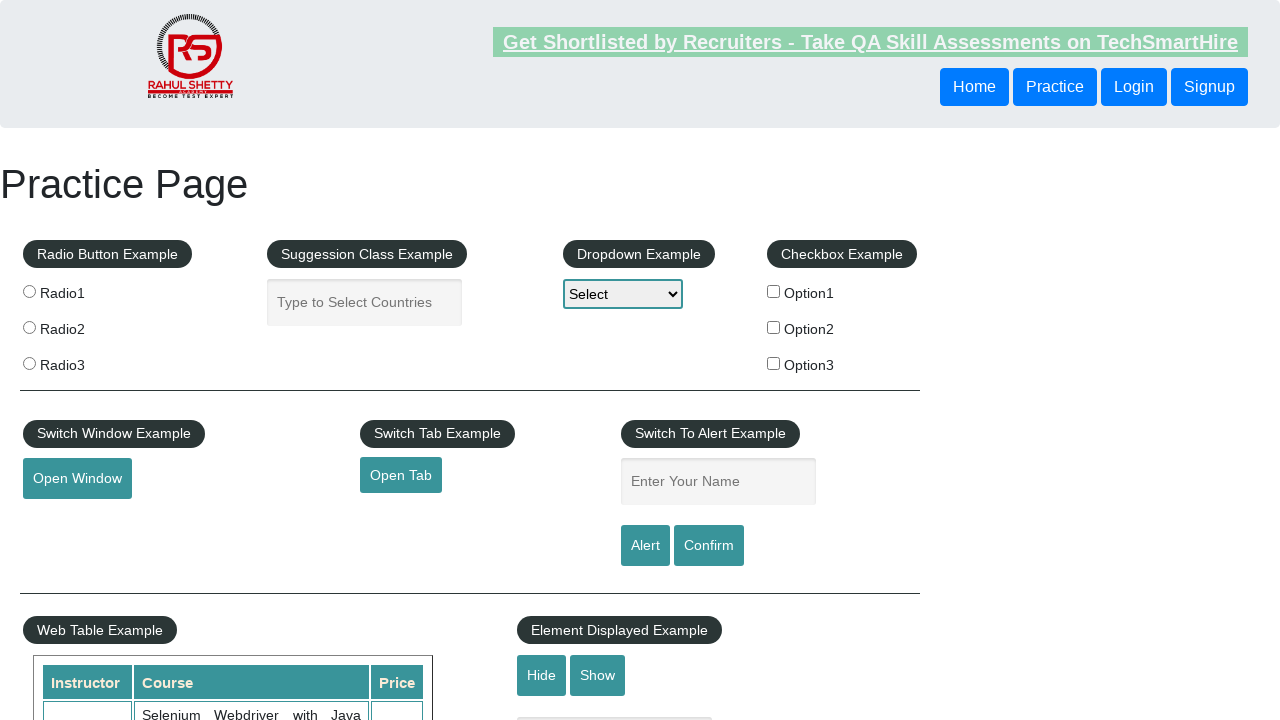

Located button using following-sibling XPath axis
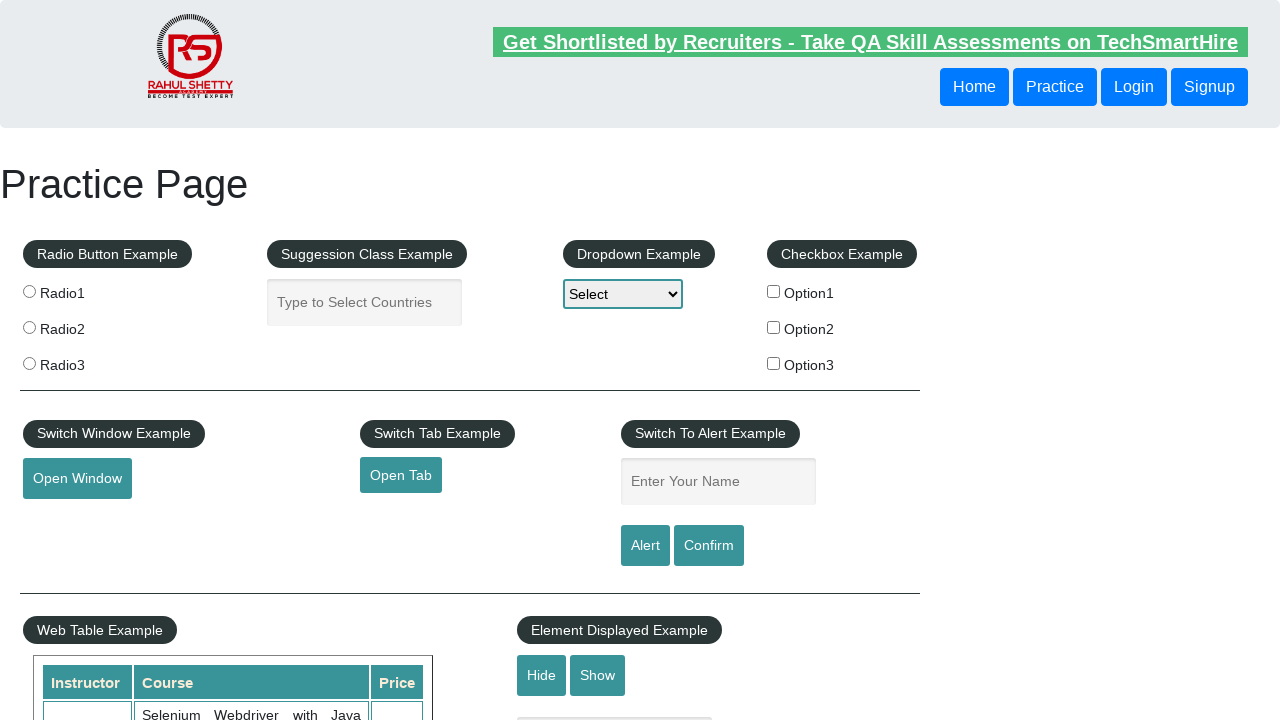

Button with following-sibling axis is visible
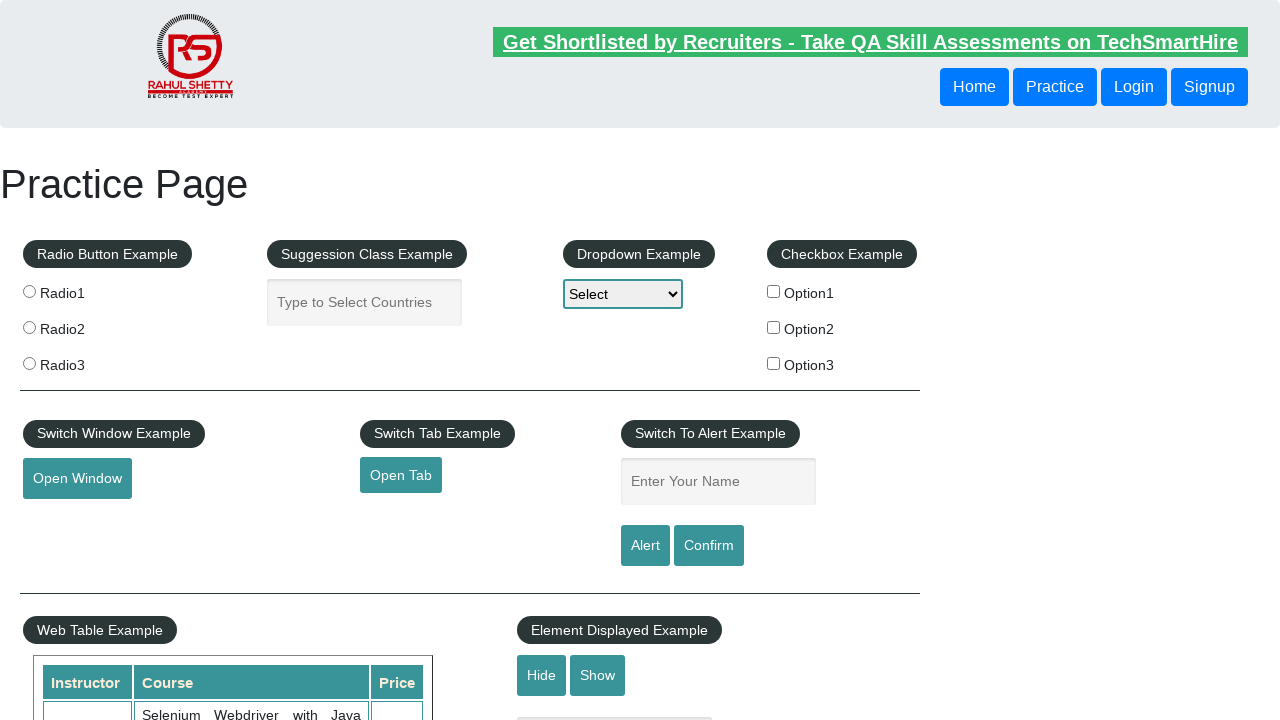

Retrieved text content from following-sibling button
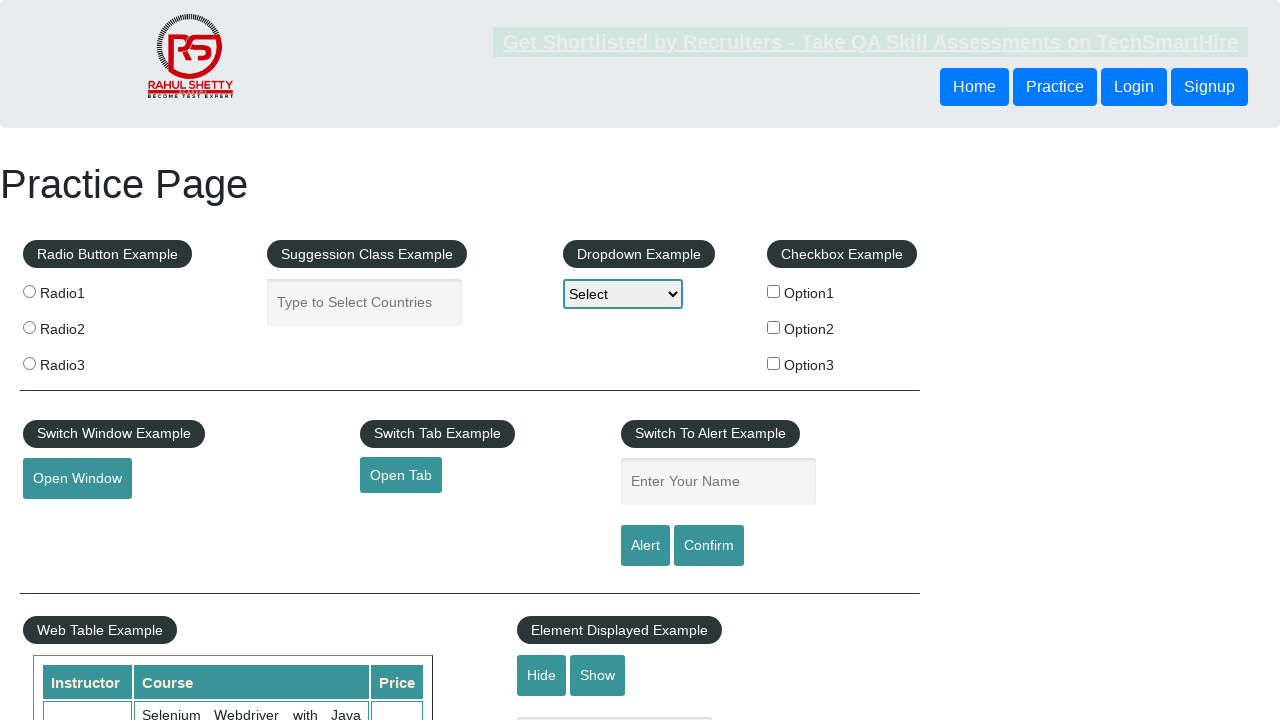

Located button using parent XPath axis
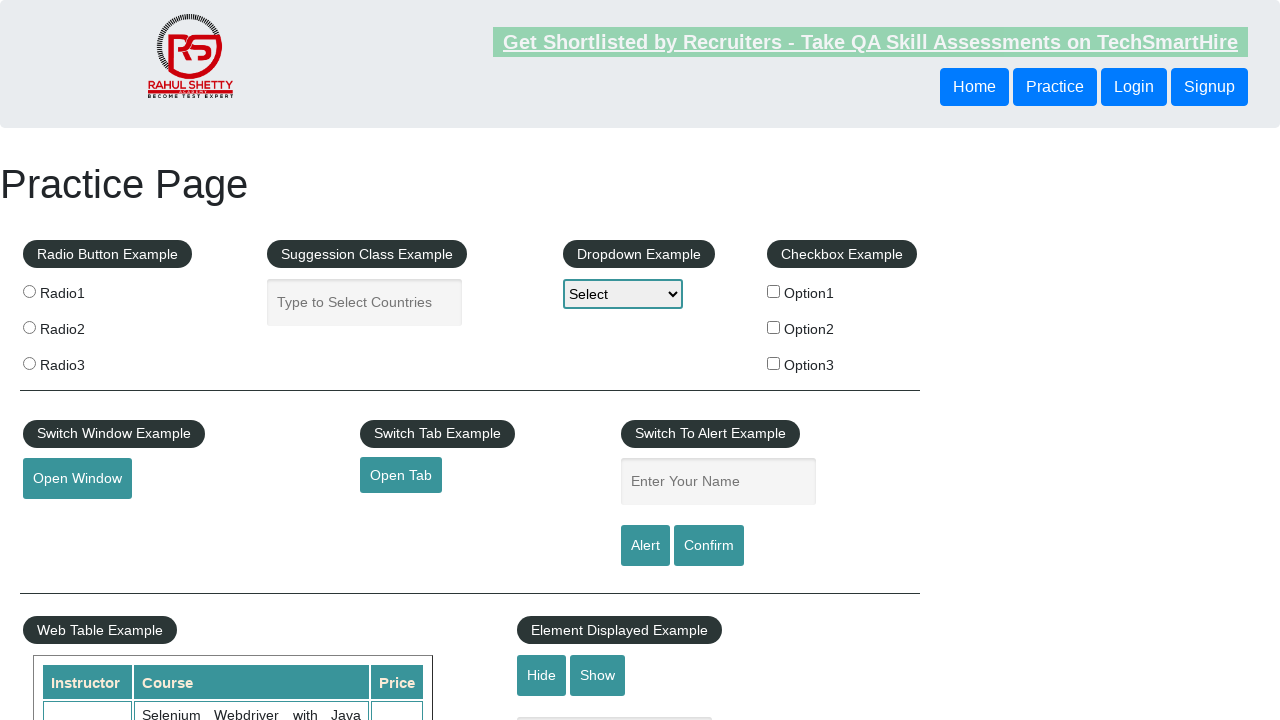

Retrieved text content from parent-traversed button
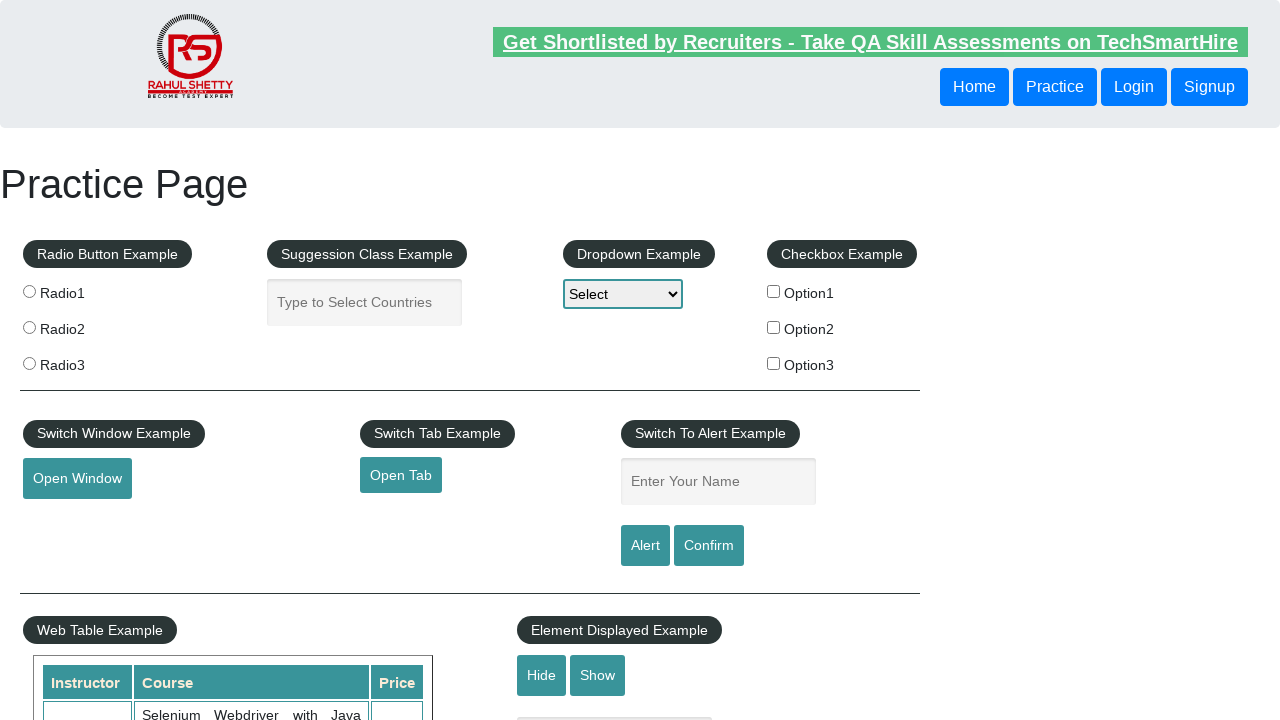

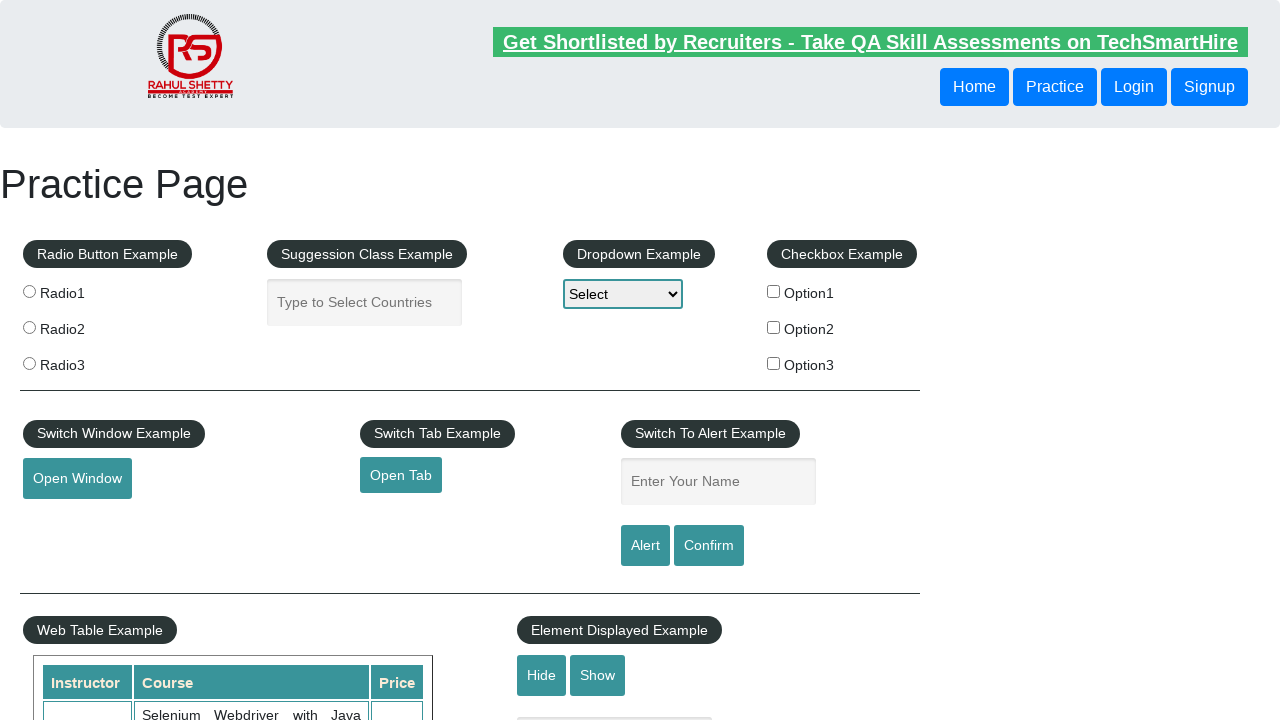